Navigates to MetLife website, clicks on the SOLUTIONS tab, and then clicks on the Dental link

Starting URL: https://www.metlife.com/

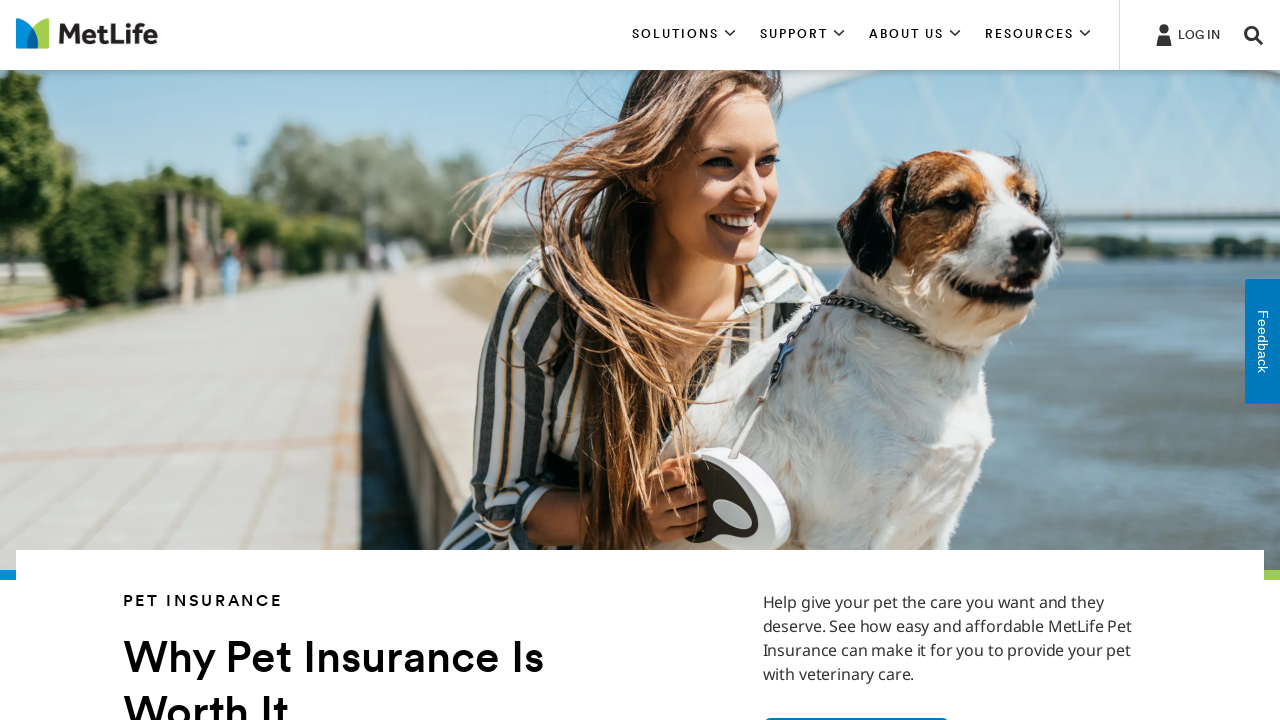

Navigated to MetLife website
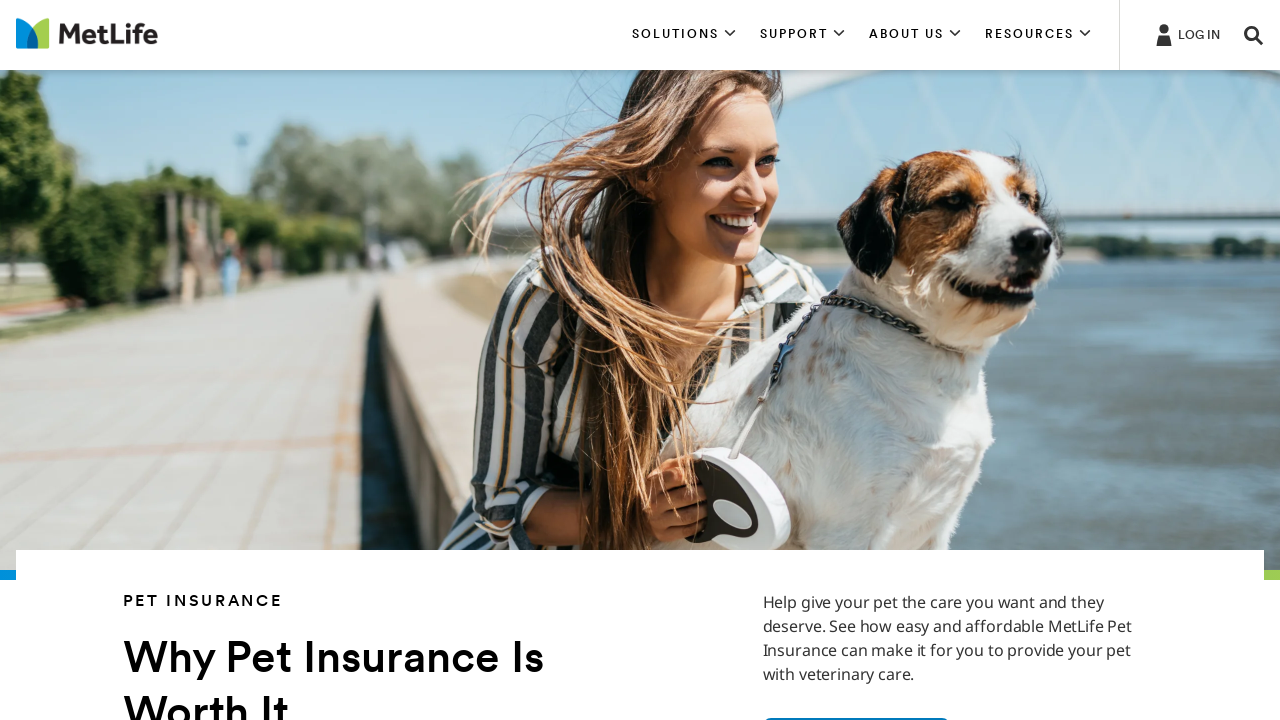

Clicked on SOLUTIONS tab at (684, 35) on xpath=//*[contains(text(), 'SOLUTIONS')]
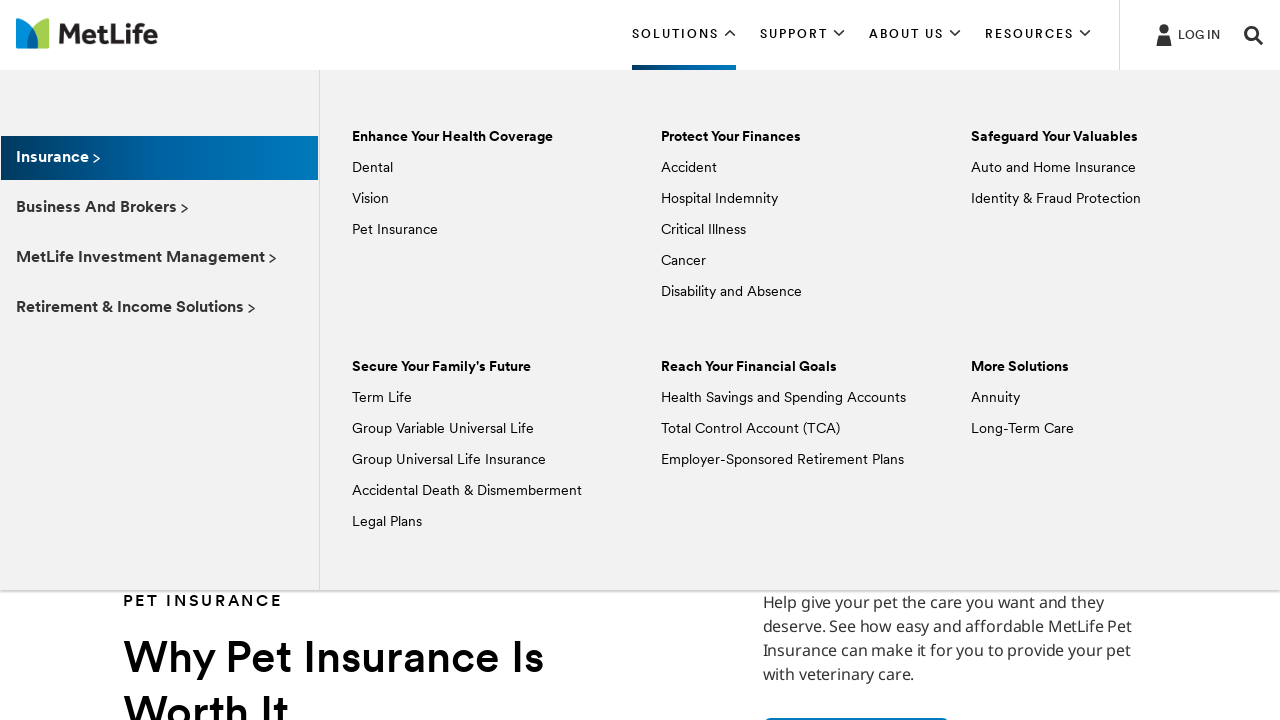

Clicked on Dental link at (372, 168) on xpath=//*[text() = 'Dental']
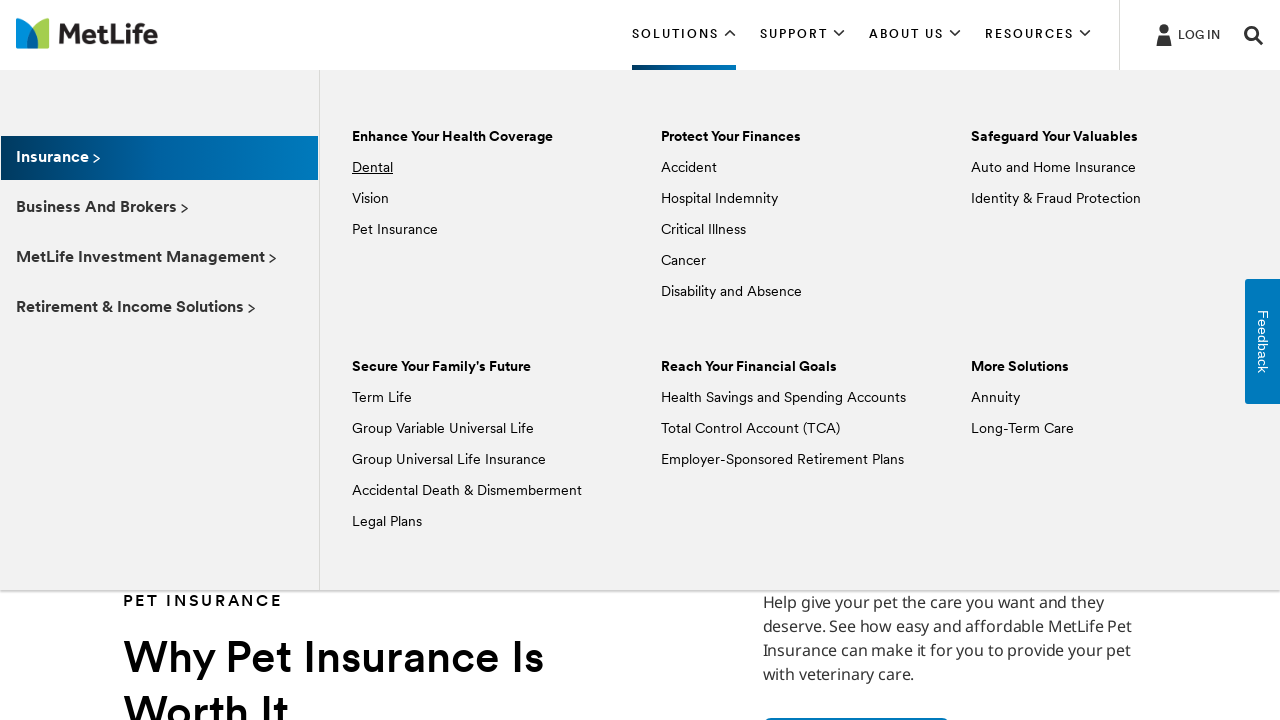

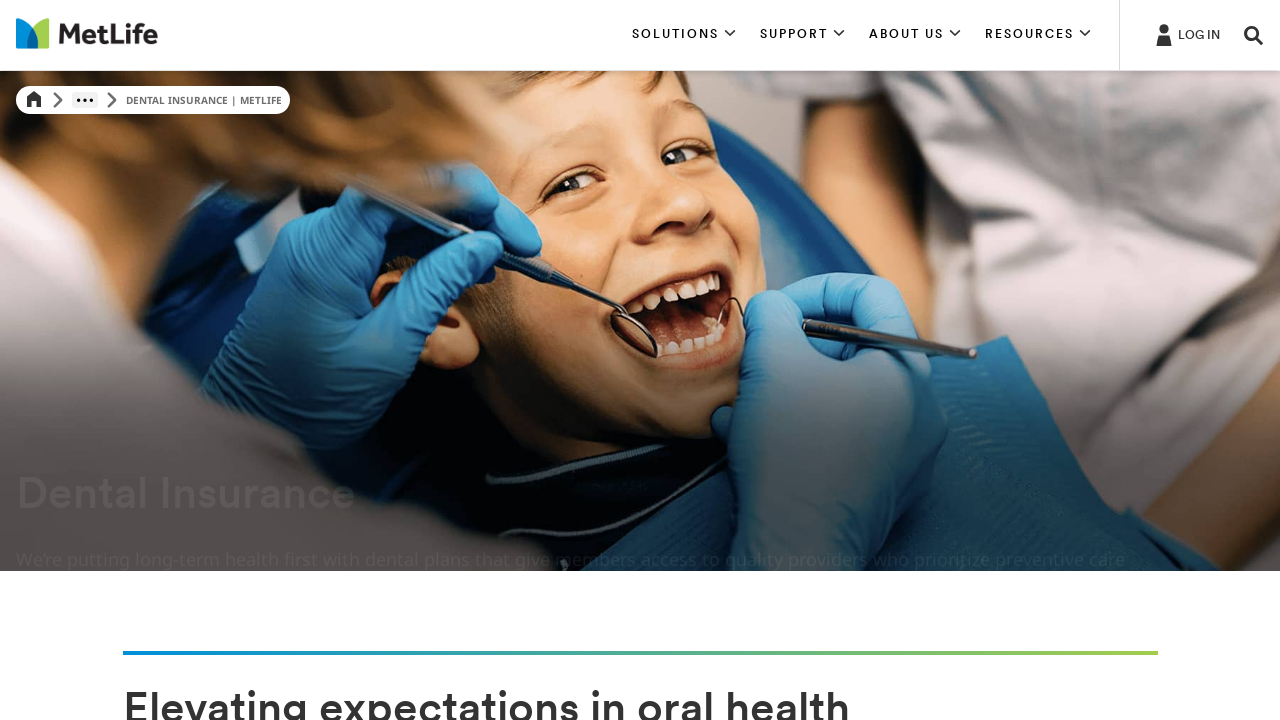